Fills out a practice form with user information including name, email, gender, phone, subject, and address, then submits the form

Starting URL: https://demoqa.com/automation-practice-form

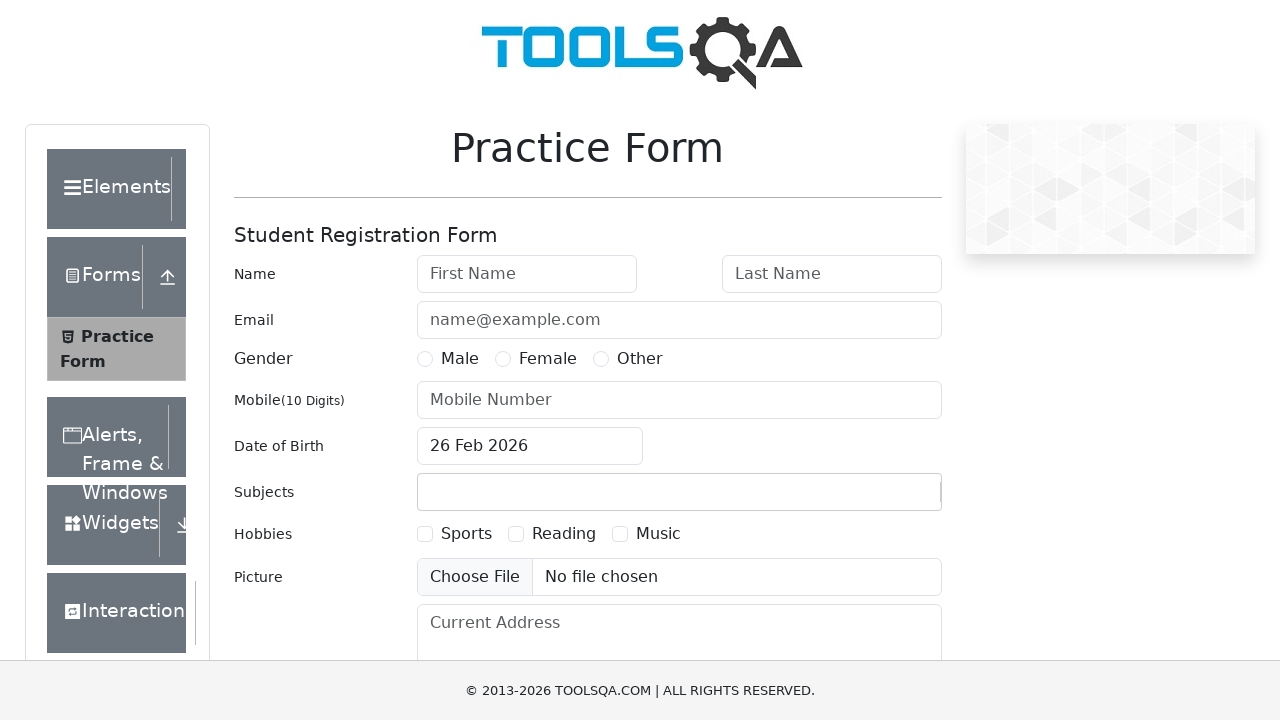

Filled first name field with 'John' on #firstName
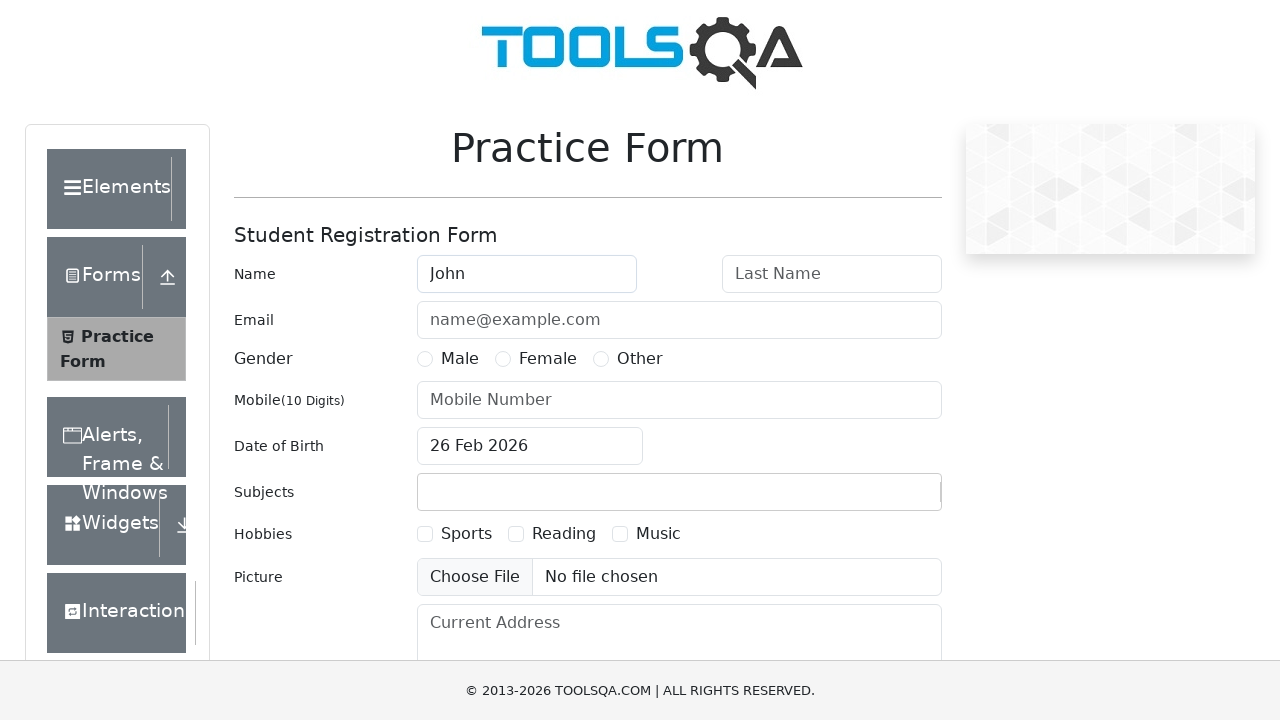

Filled last name field with 'Smith' on #lastName
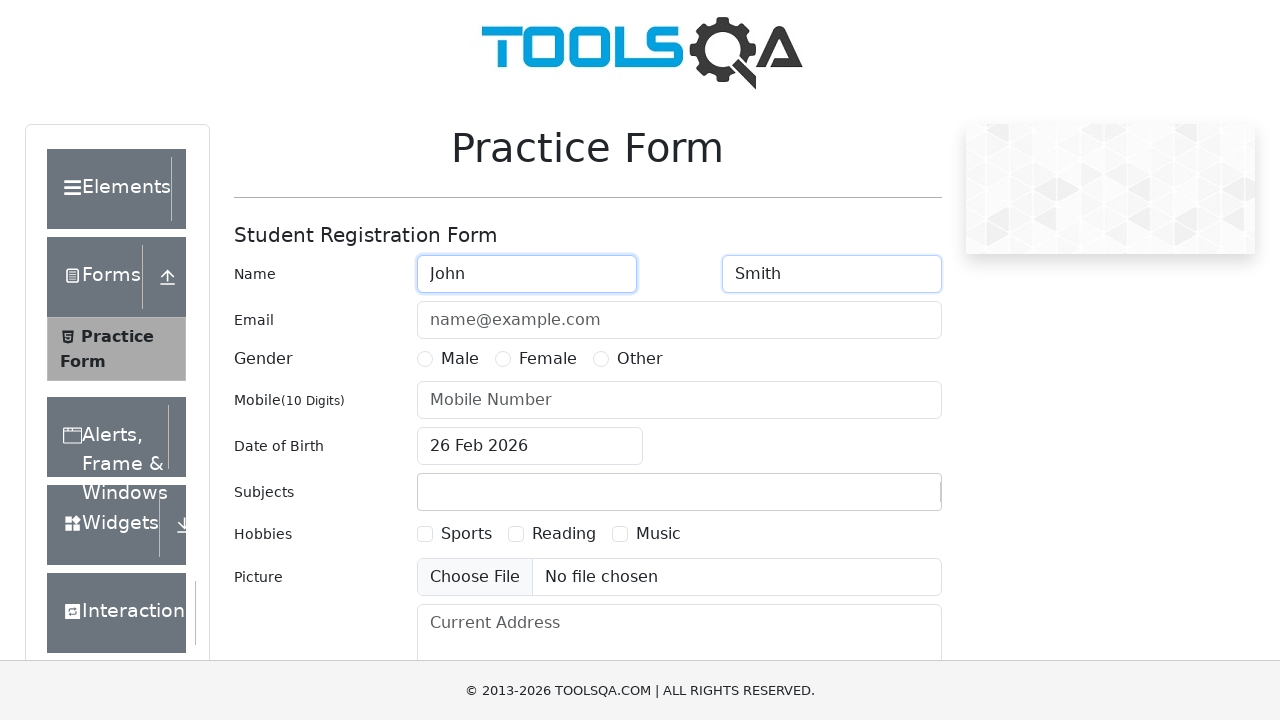

Filled email field with 'john.smith@example.com' on #userEmail
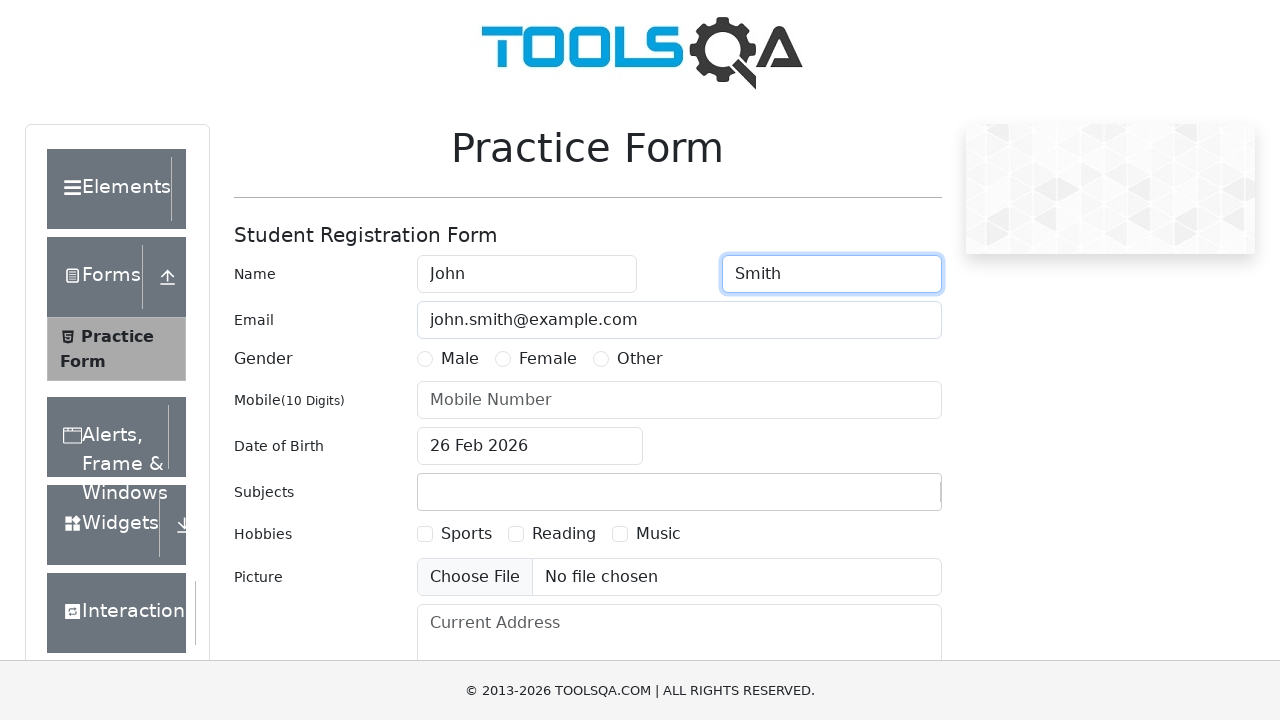

Selected male gender option at (425, 359) on #gender-radio-1
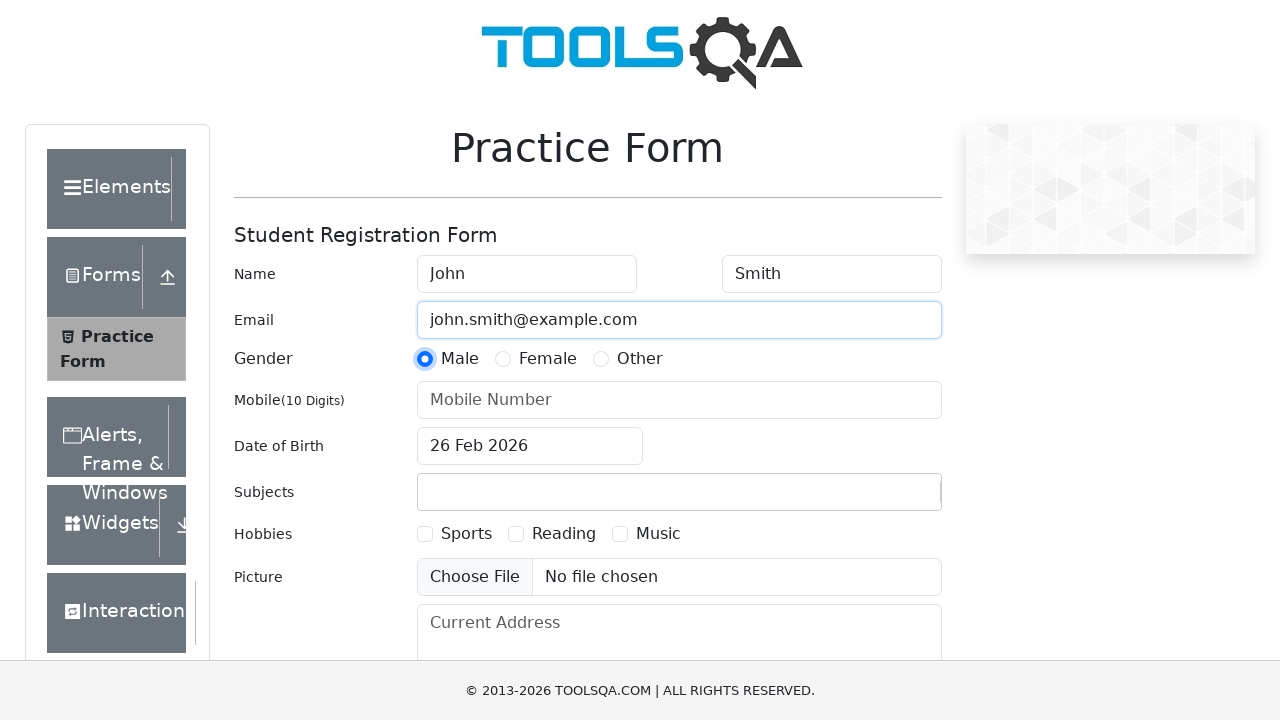

Filled phone number field with '5551234567' on #userNumber
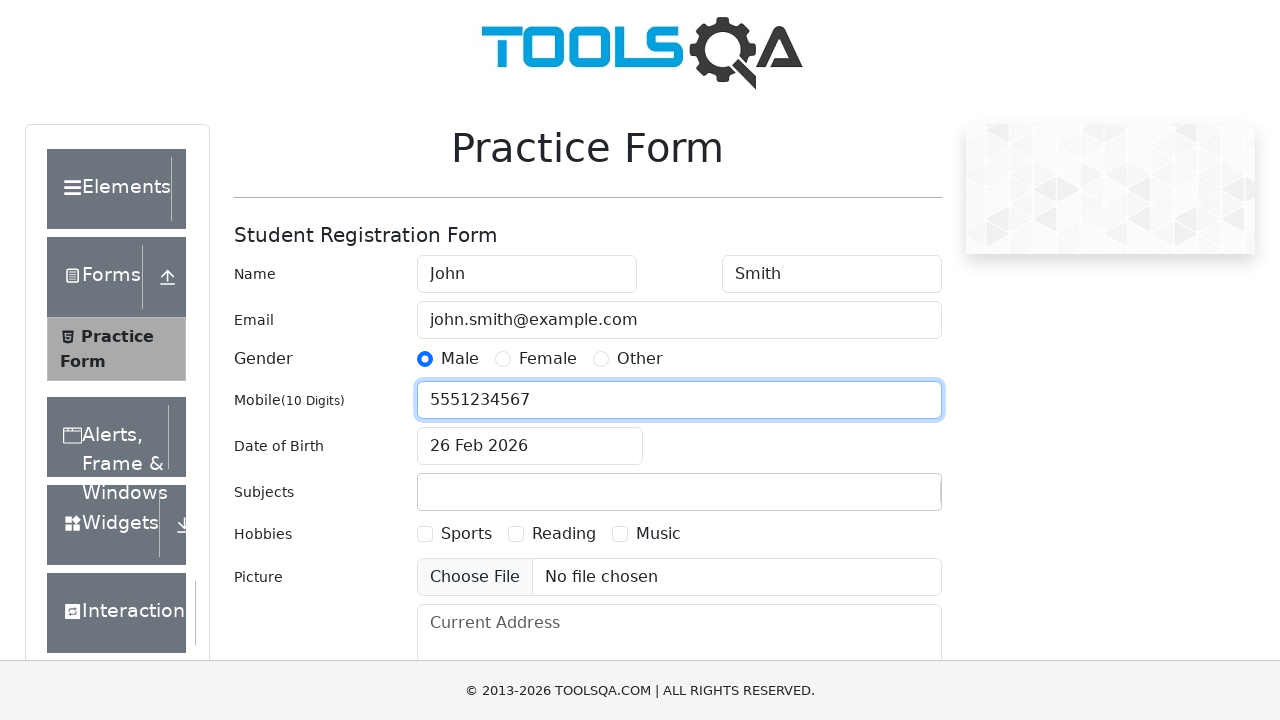

Filled subject field with 'Mathematics' on #subjectsInput
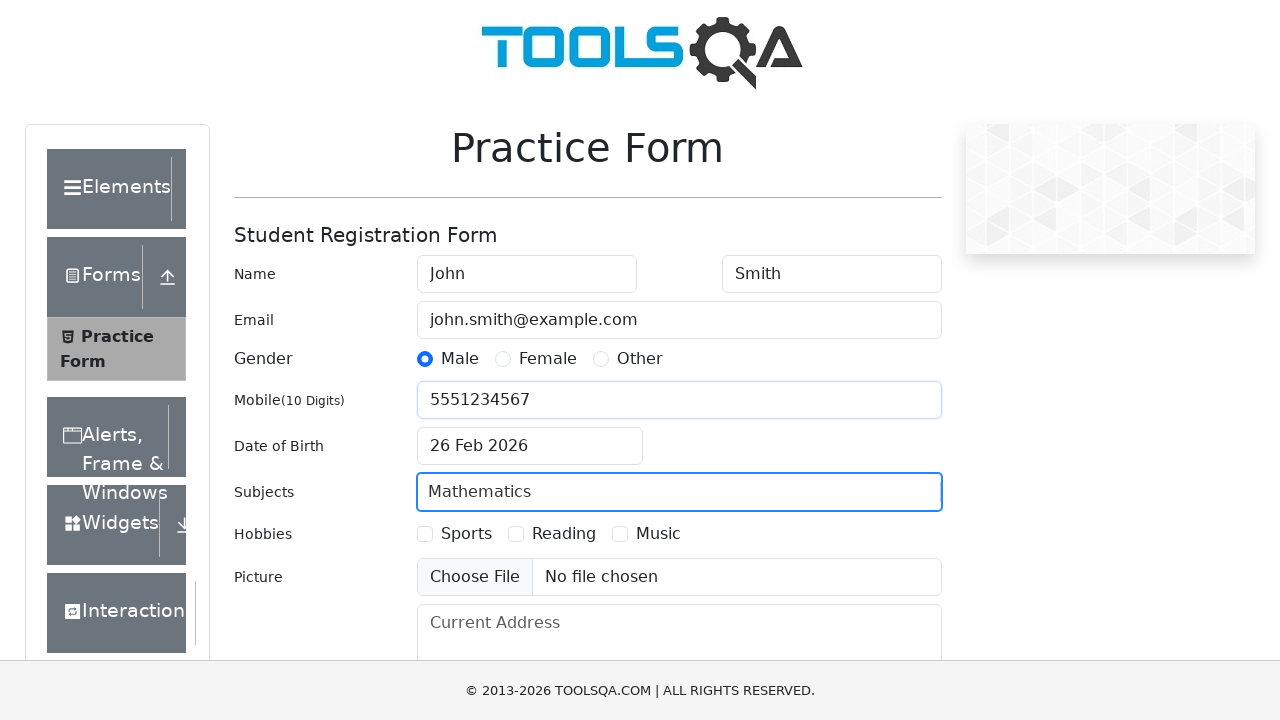

Filled current address field with '123 Main Street, New York, NY 10001' on #currentAddress
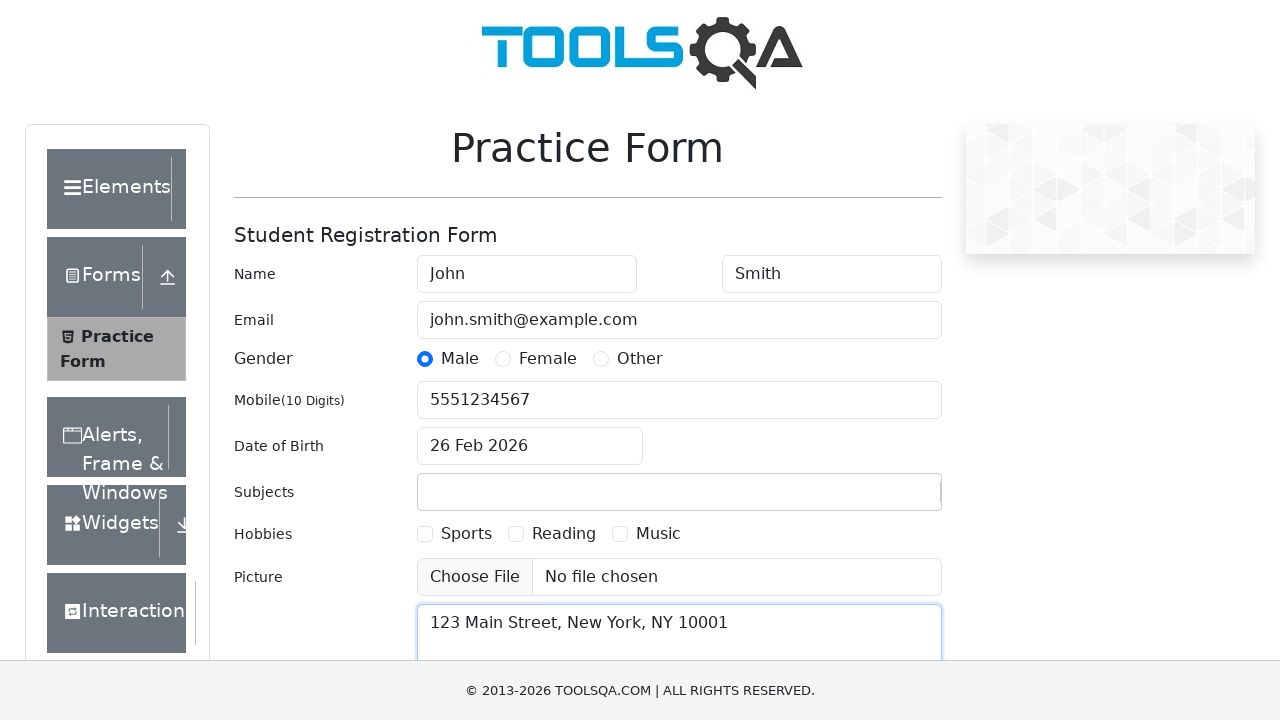

Clicked submit button to submit the form at (885, 499) on #submit
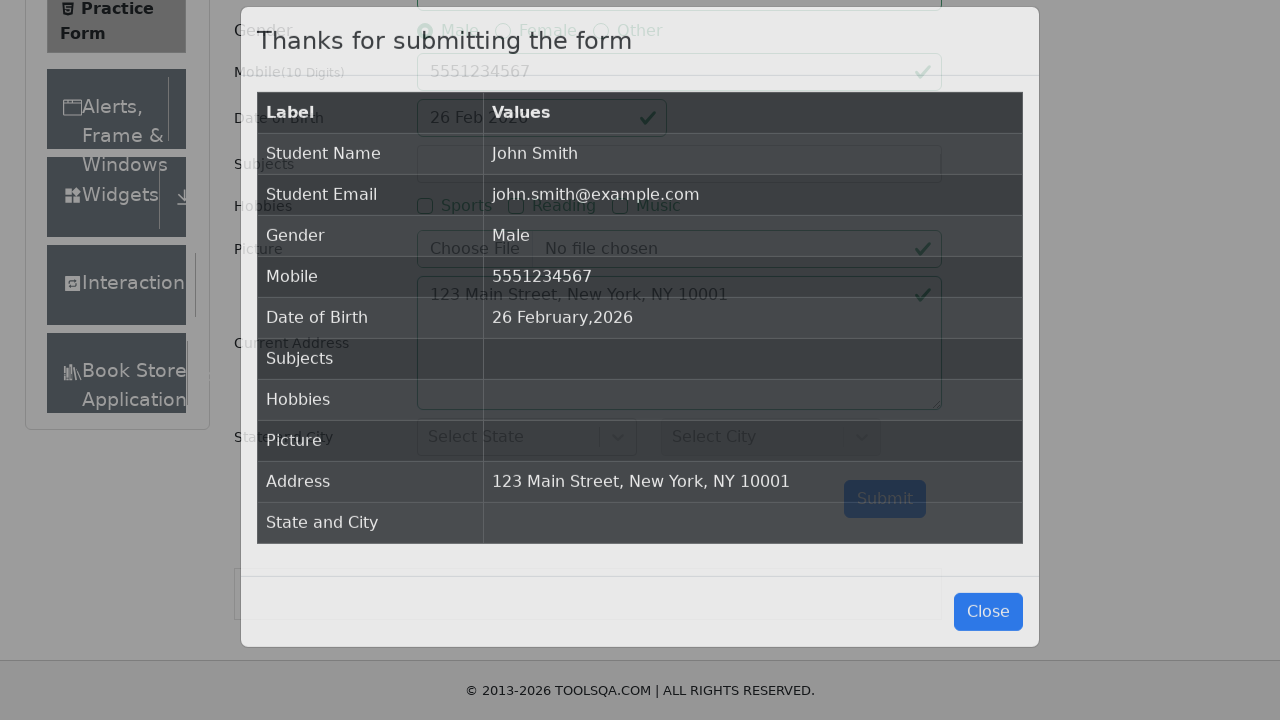

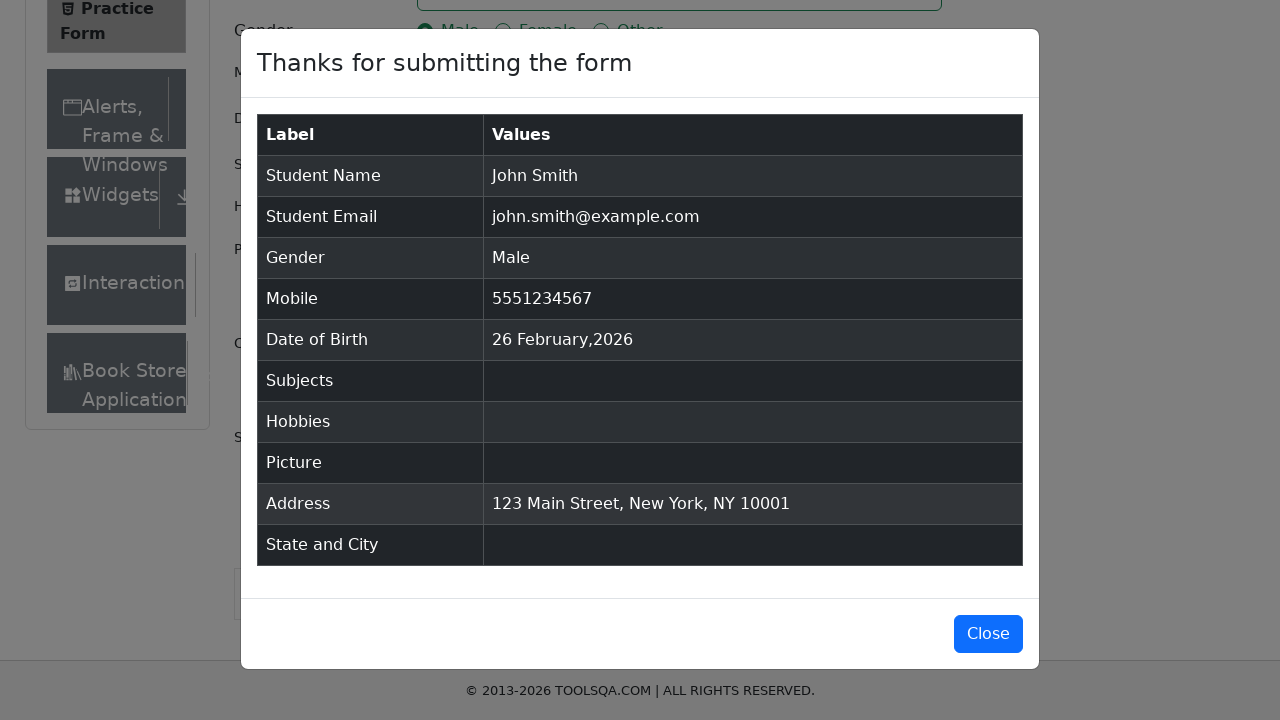